Tests dynamic content interaction by clicking a reveal button and filling a dynamically revealed input field

Starting URL: https://www.selenium.dev/selenium/web/dynamic.html

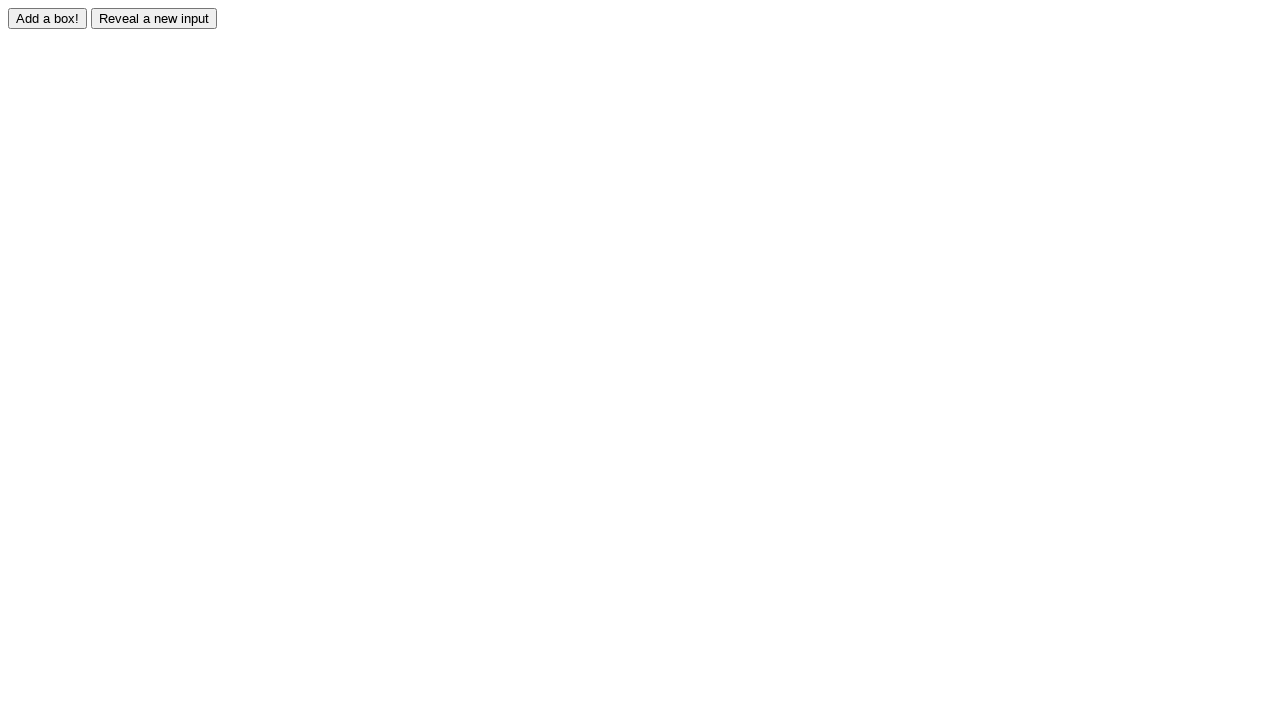

Clicked reveal button to show hidden input at (154, 18) on #reveal
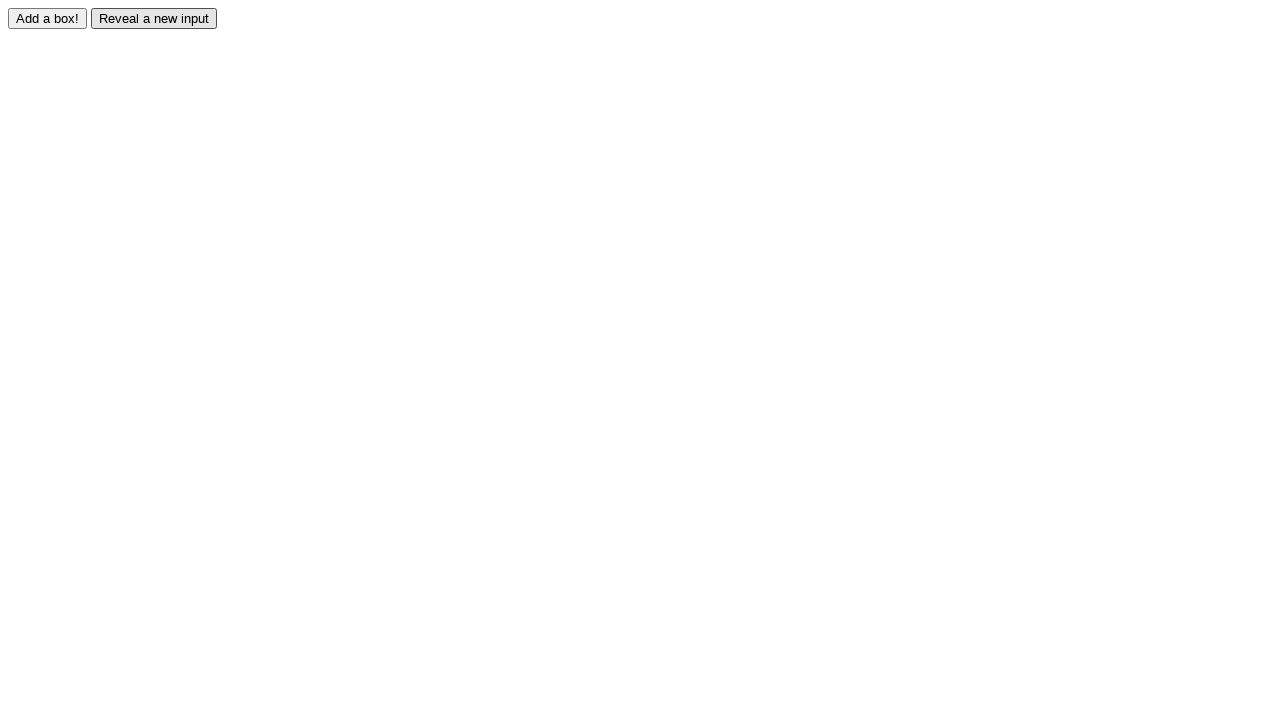

Dynamically revealed input field is now visible
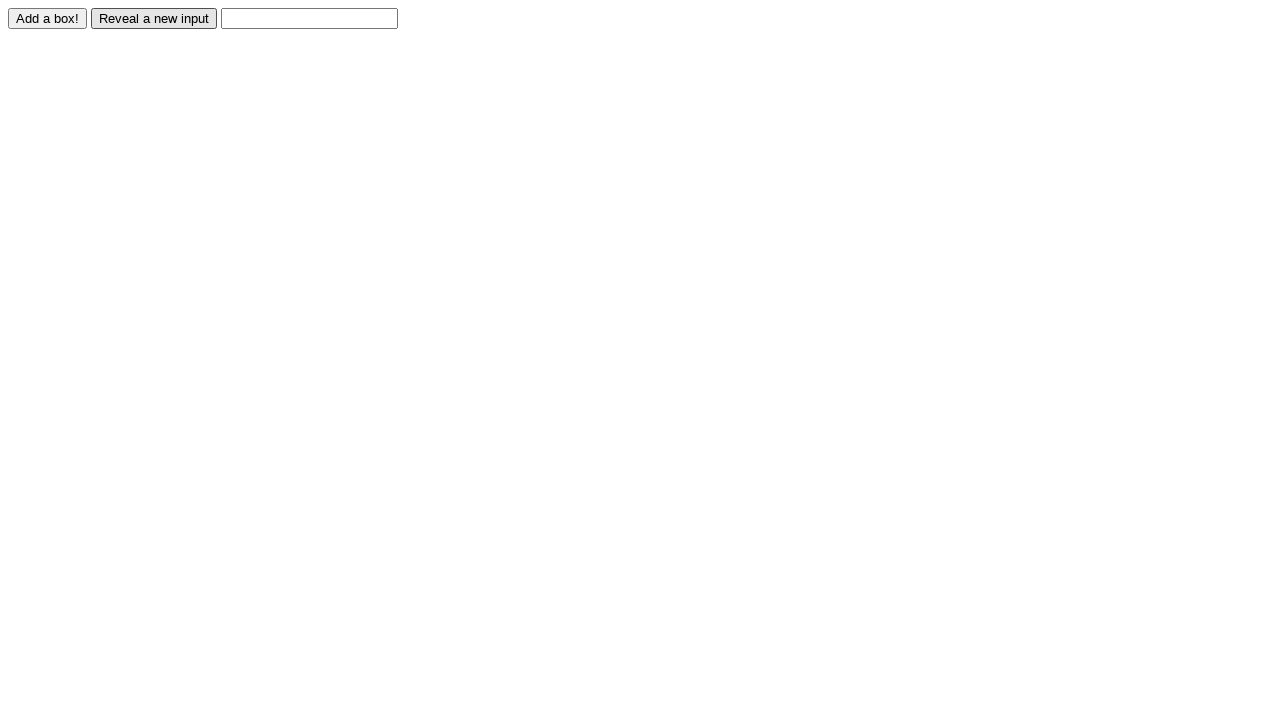

Filled dynamically revealed input field with 'Hello!' on #revealed
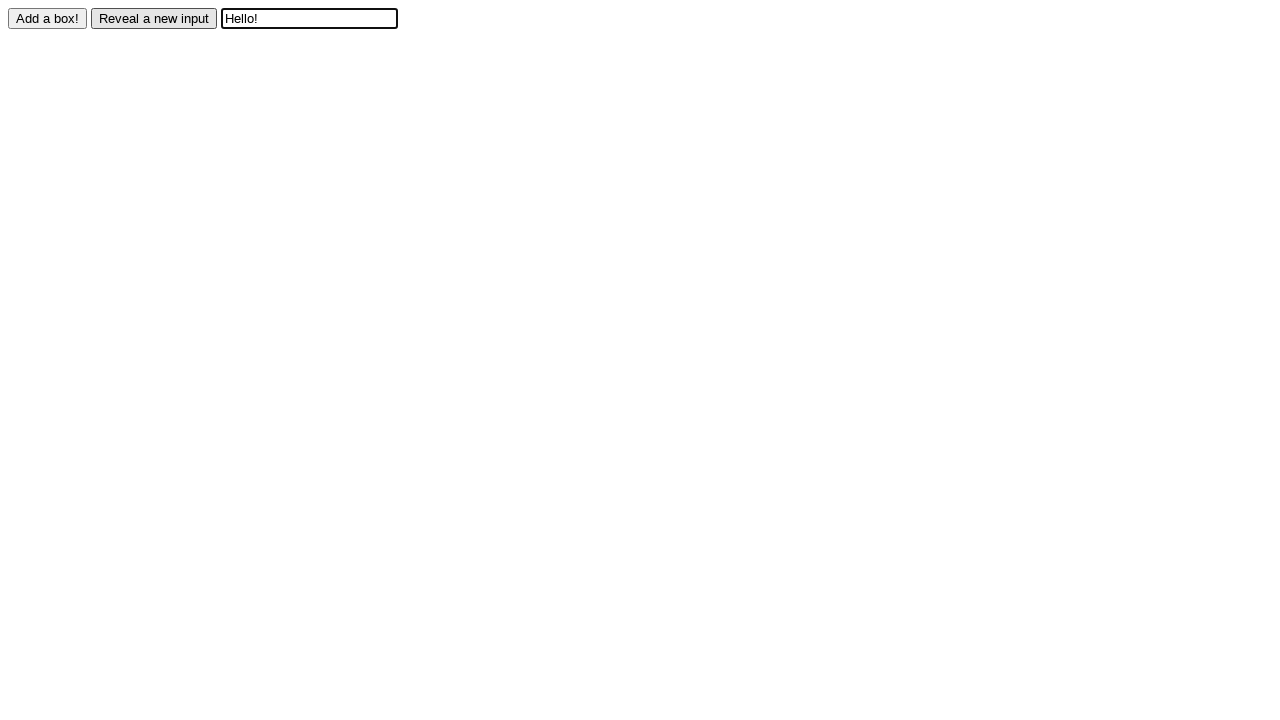

Verified that input field contains the correct value 'Hello!'
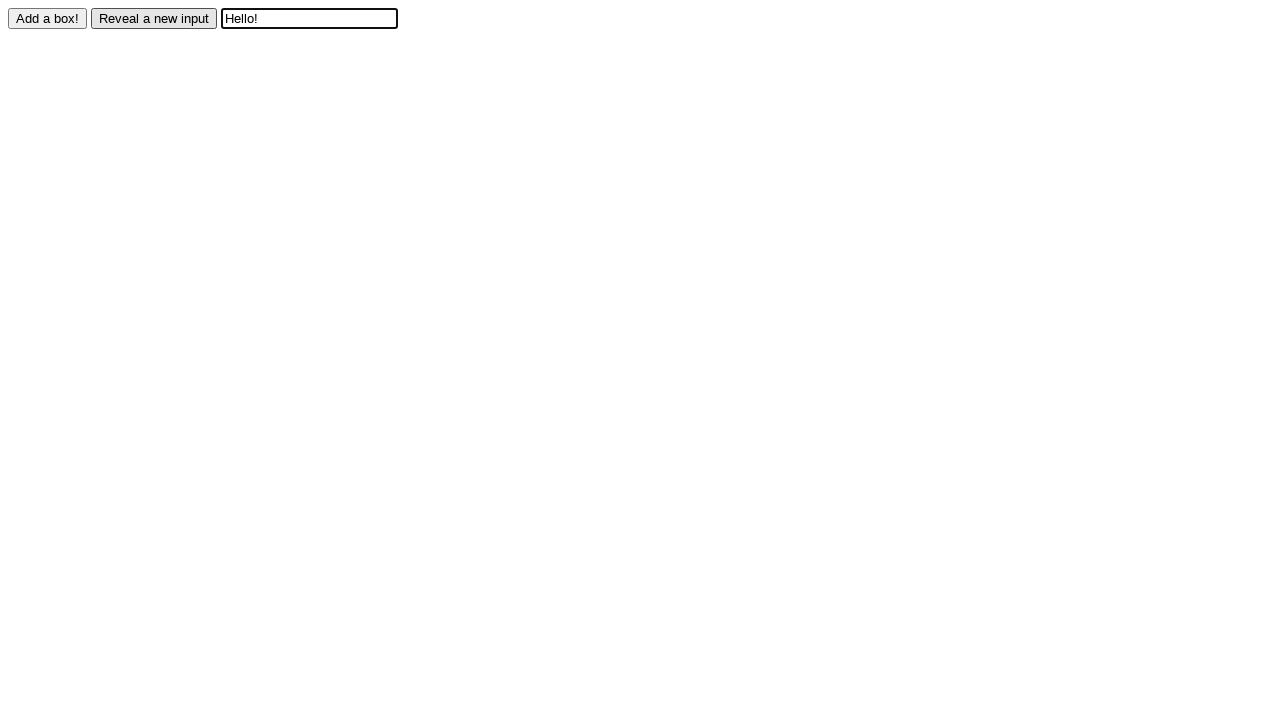

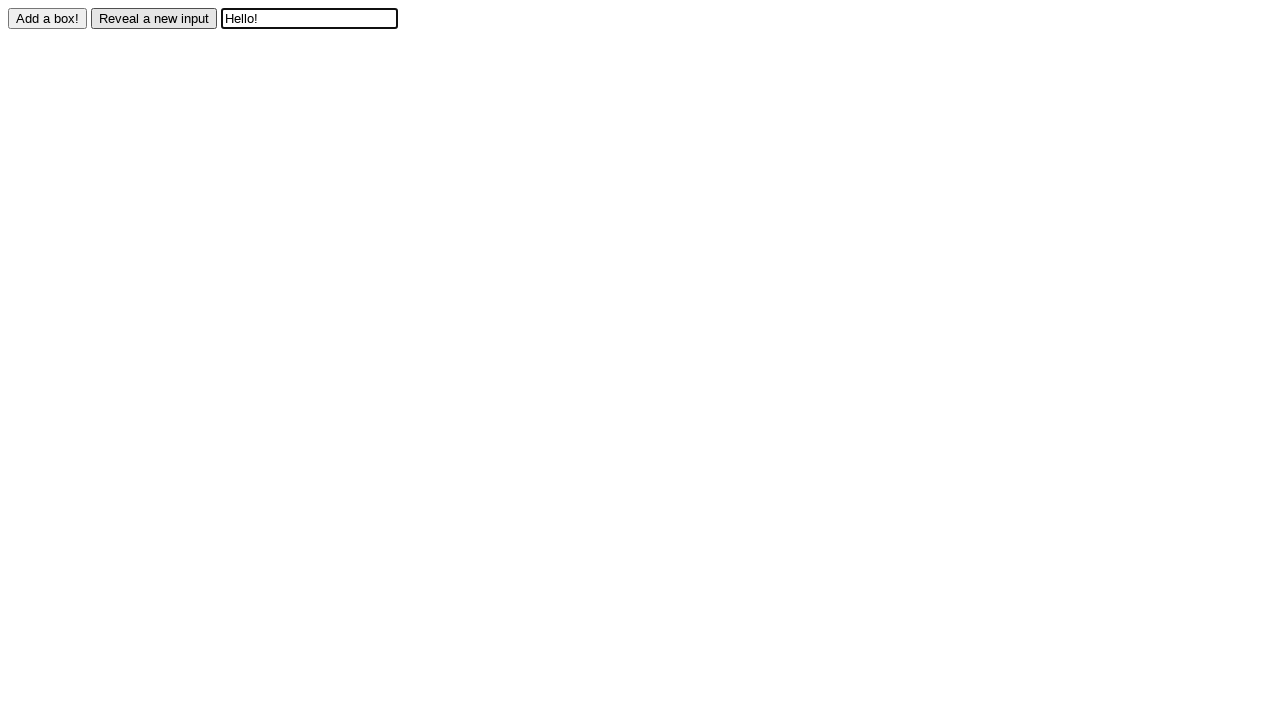